Opens the Sina homepage in a browser.

Starting URL: http://sina.com.cn

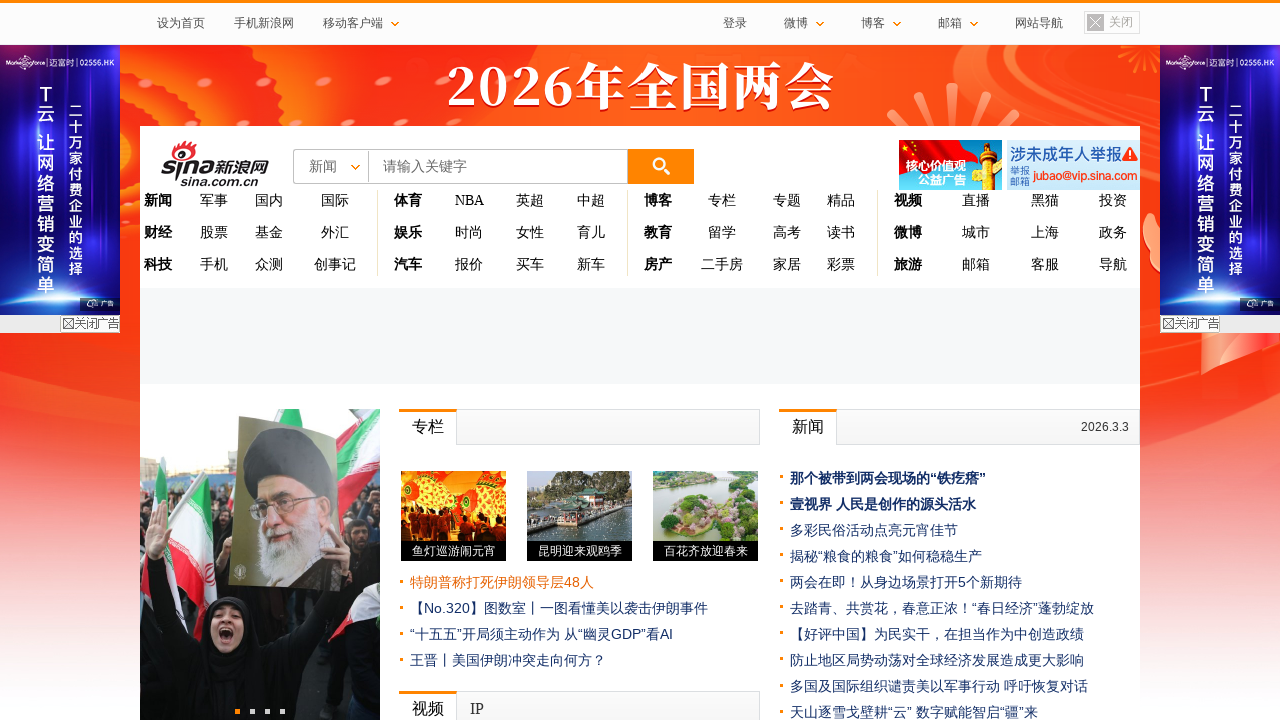

Sina homepage loaded (DOM content ready)
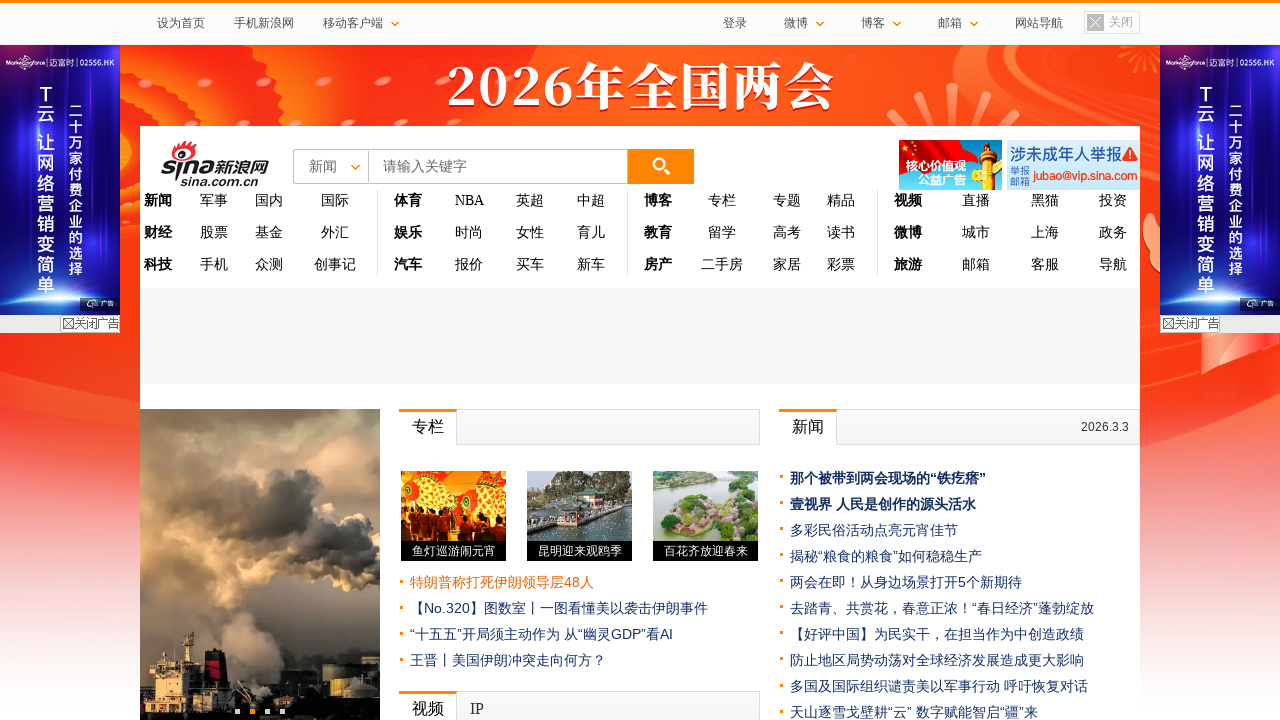

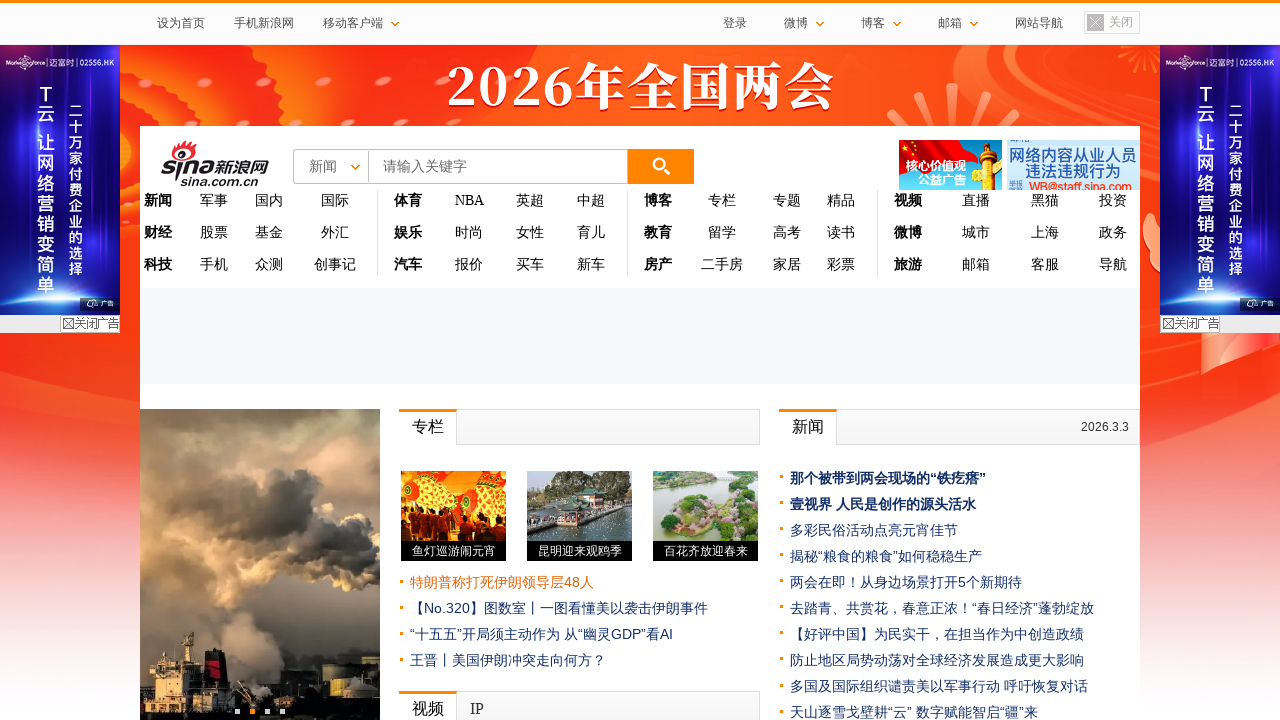